Tests that navbar elements are present and correct, including logo visibility, logo image source, and navigation items with their text and href attributes.

Starting URL: https://forvoyez.com/

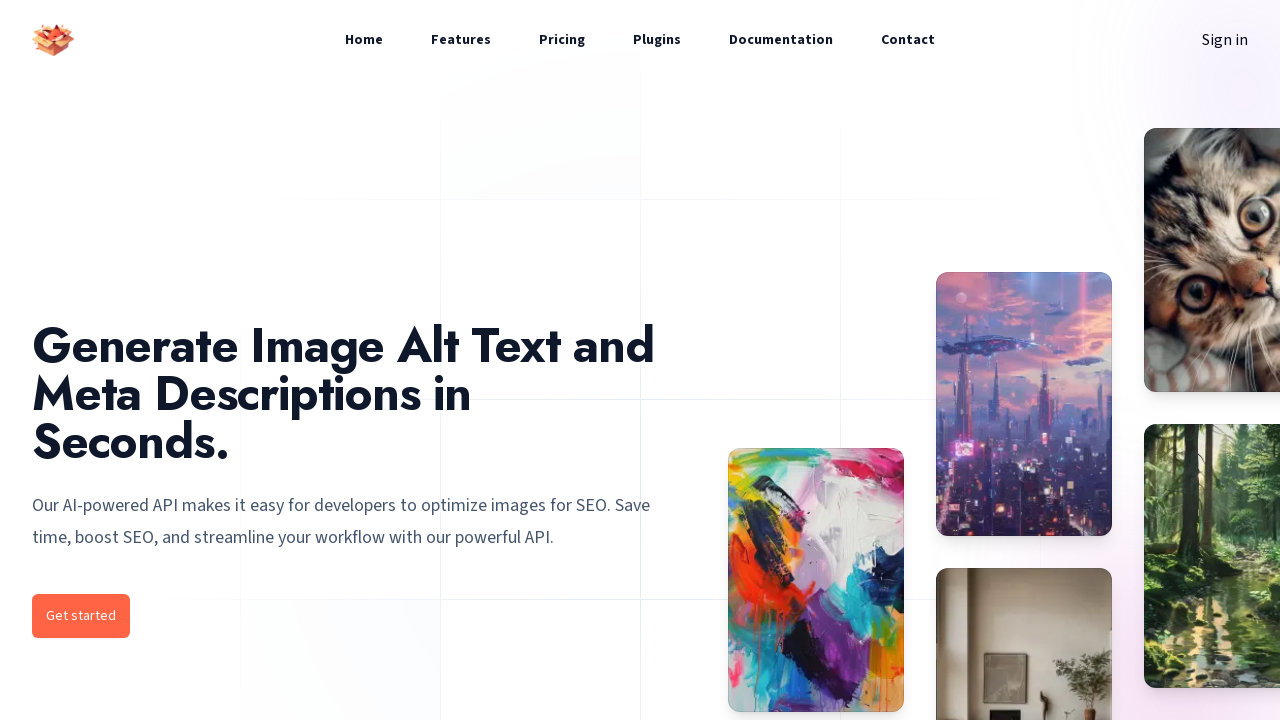

Logo image element became visible
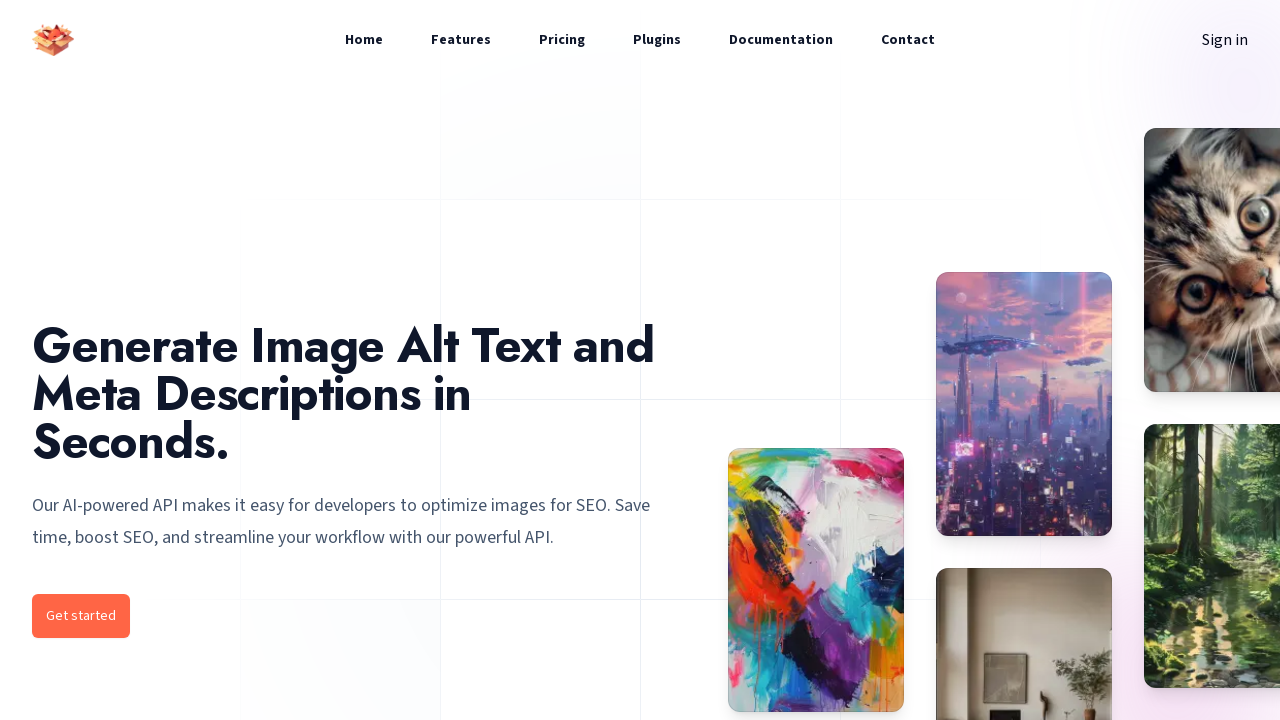

Logo link element became visible
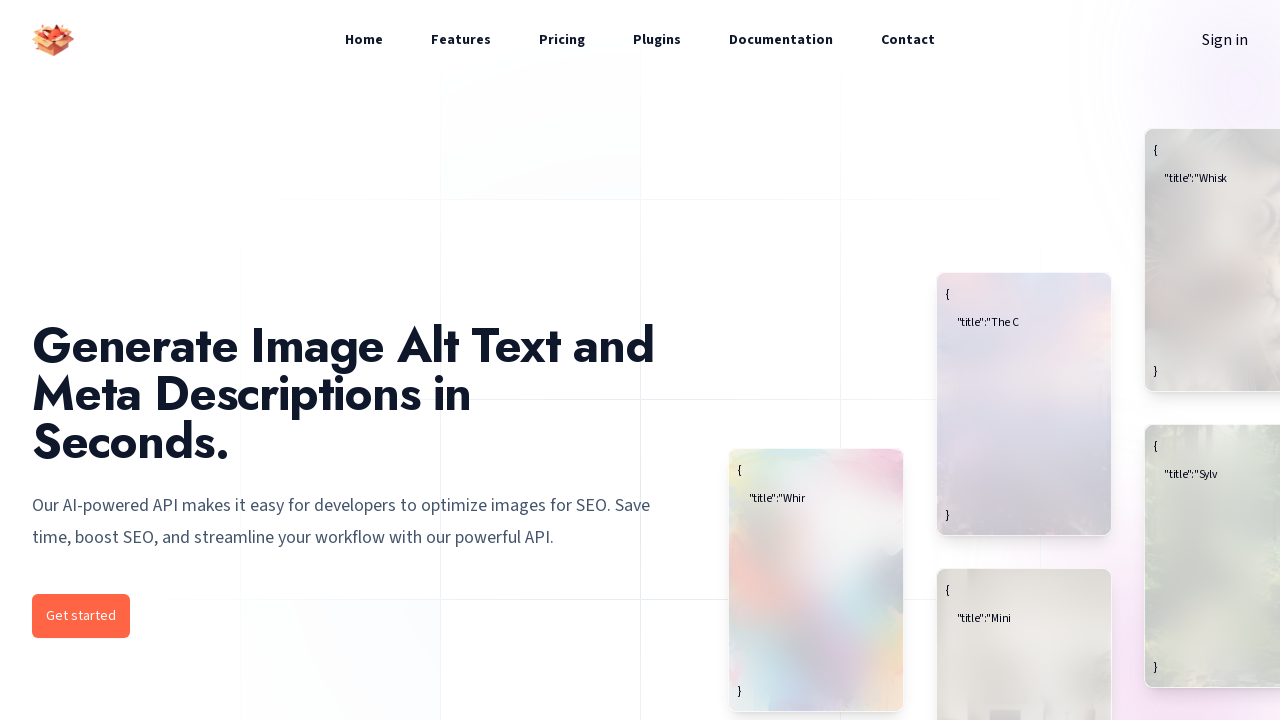

Navigation item 'Home' became visible
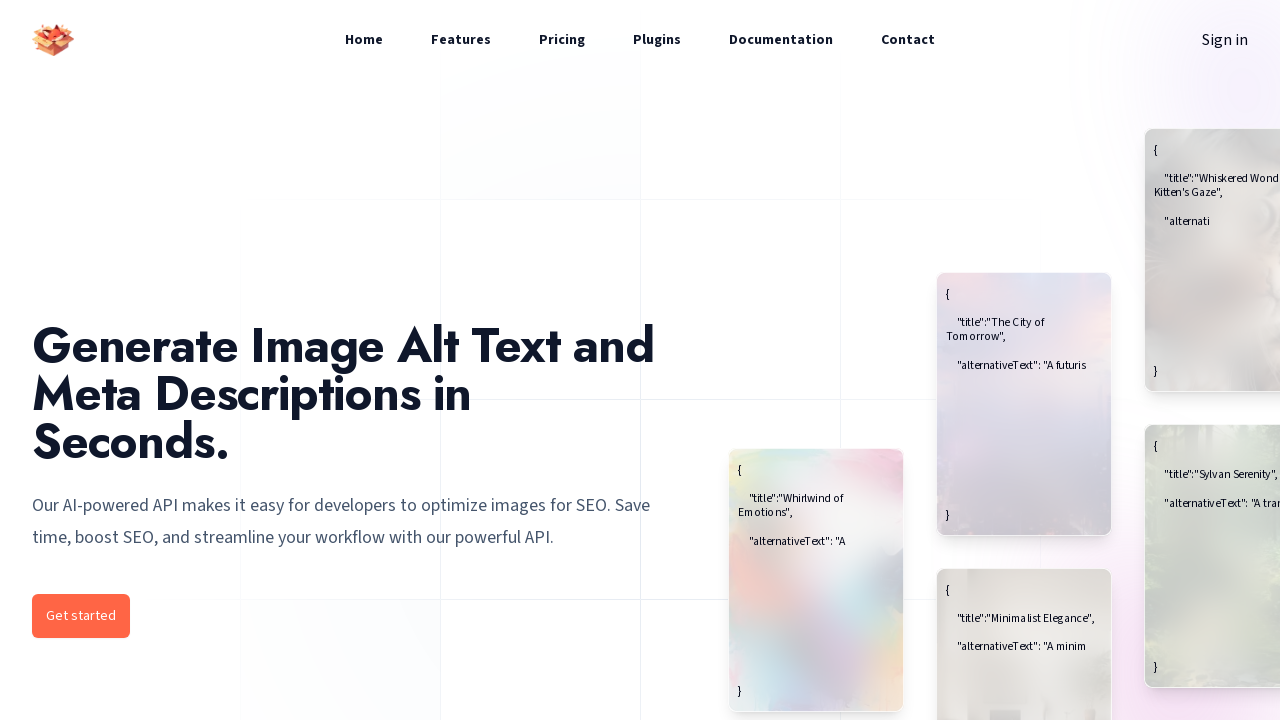

Navigation item 'Features' became visible
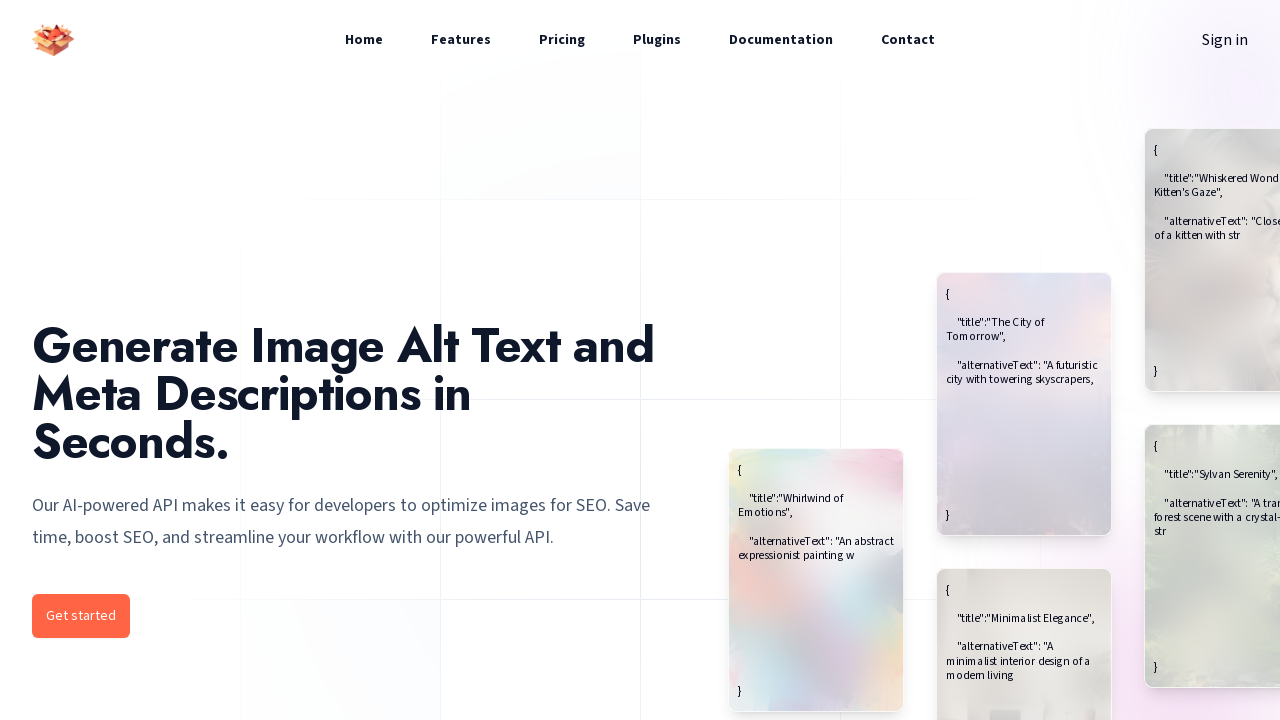

Navigation item 'Pricing' became visible
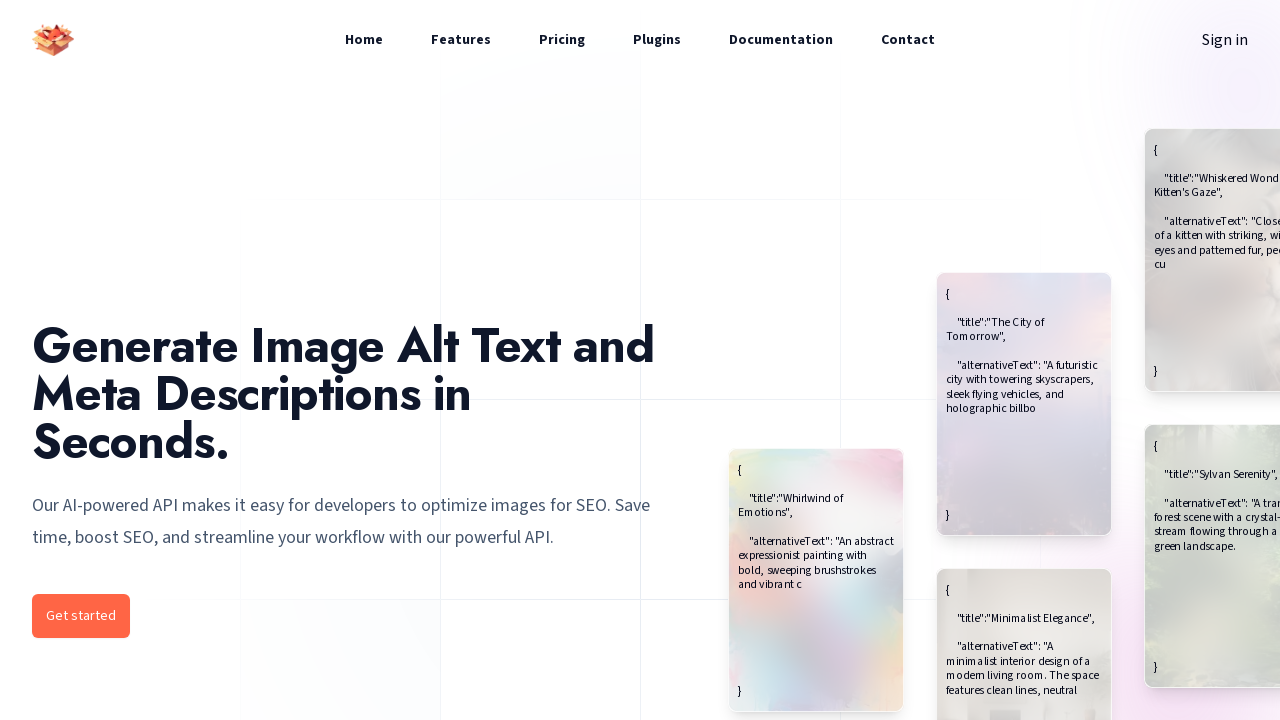

Navigation item 'Documentation' became visible
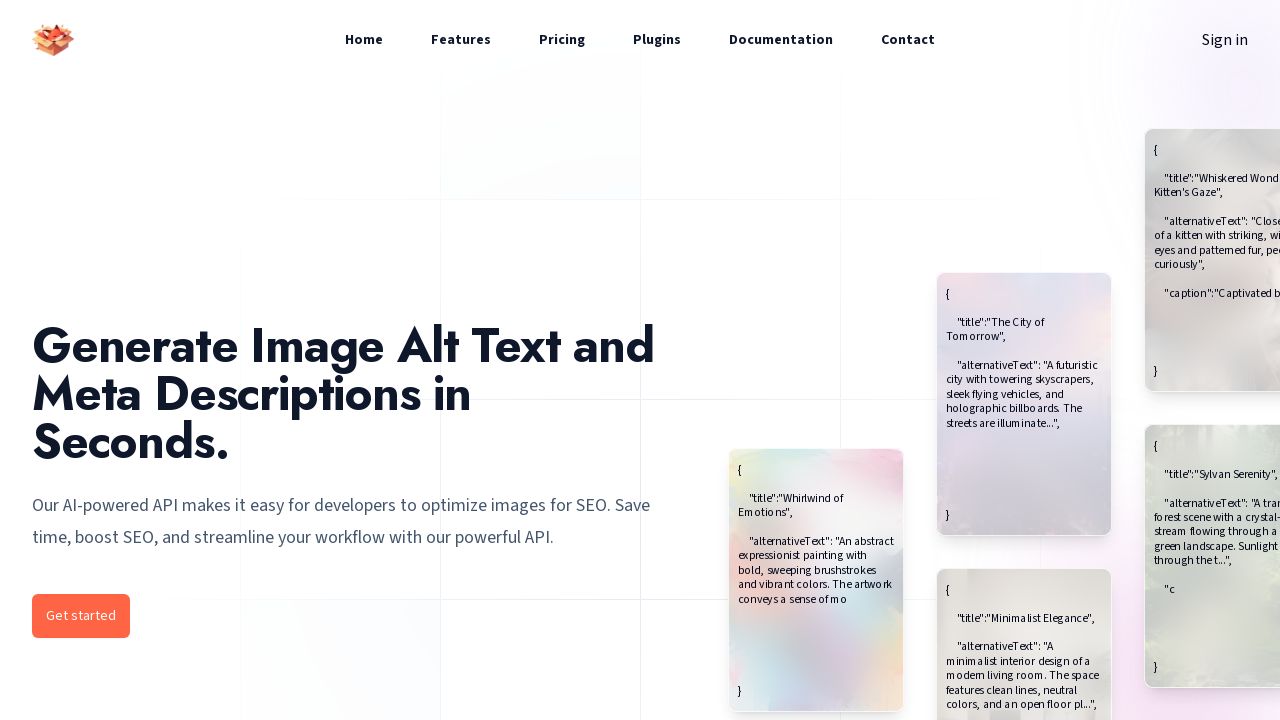

Navigation item 'Contact' became visible
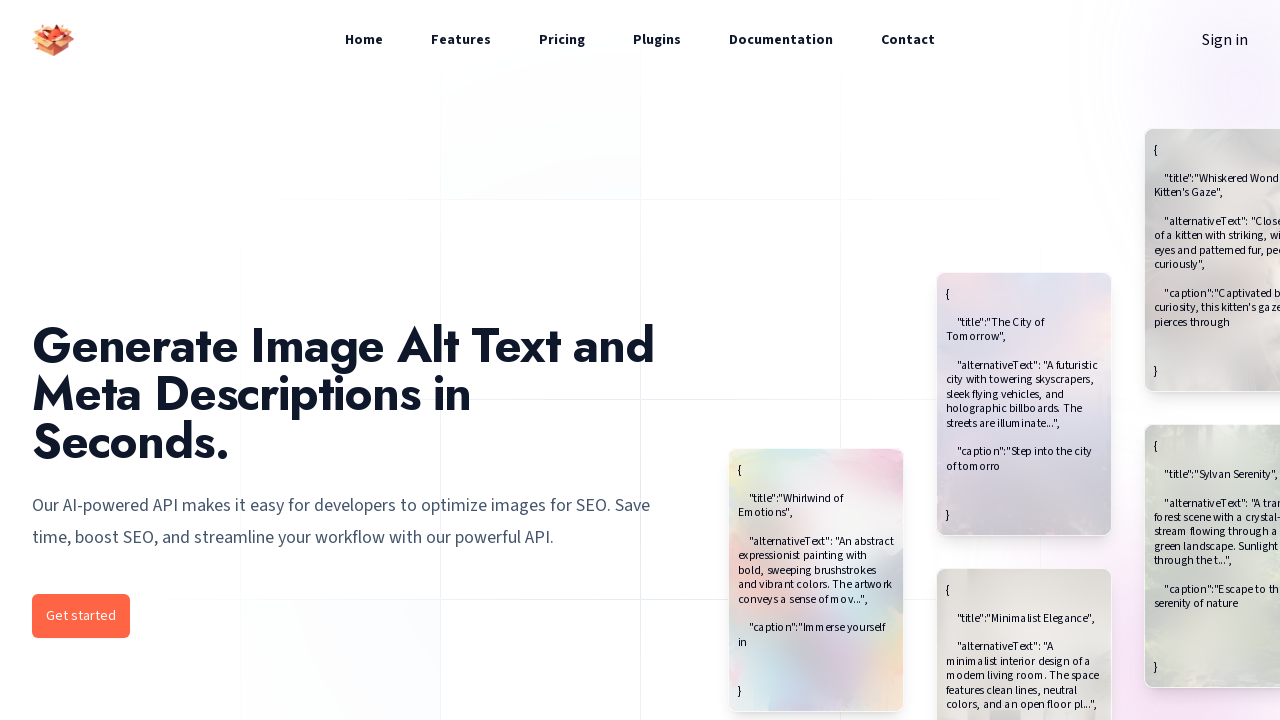

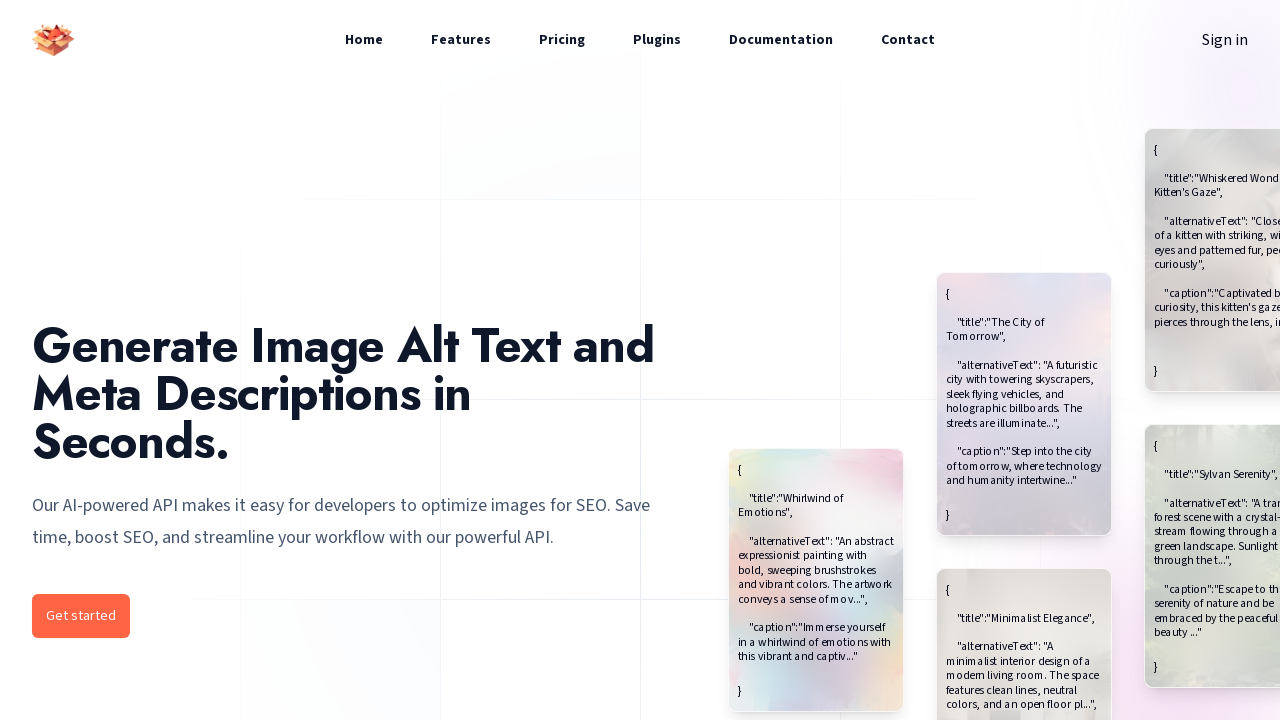